Tests double-click interaction on a clickable element

Starting URL: https://awesomeqa.com/selenium/mouse_interaction.html

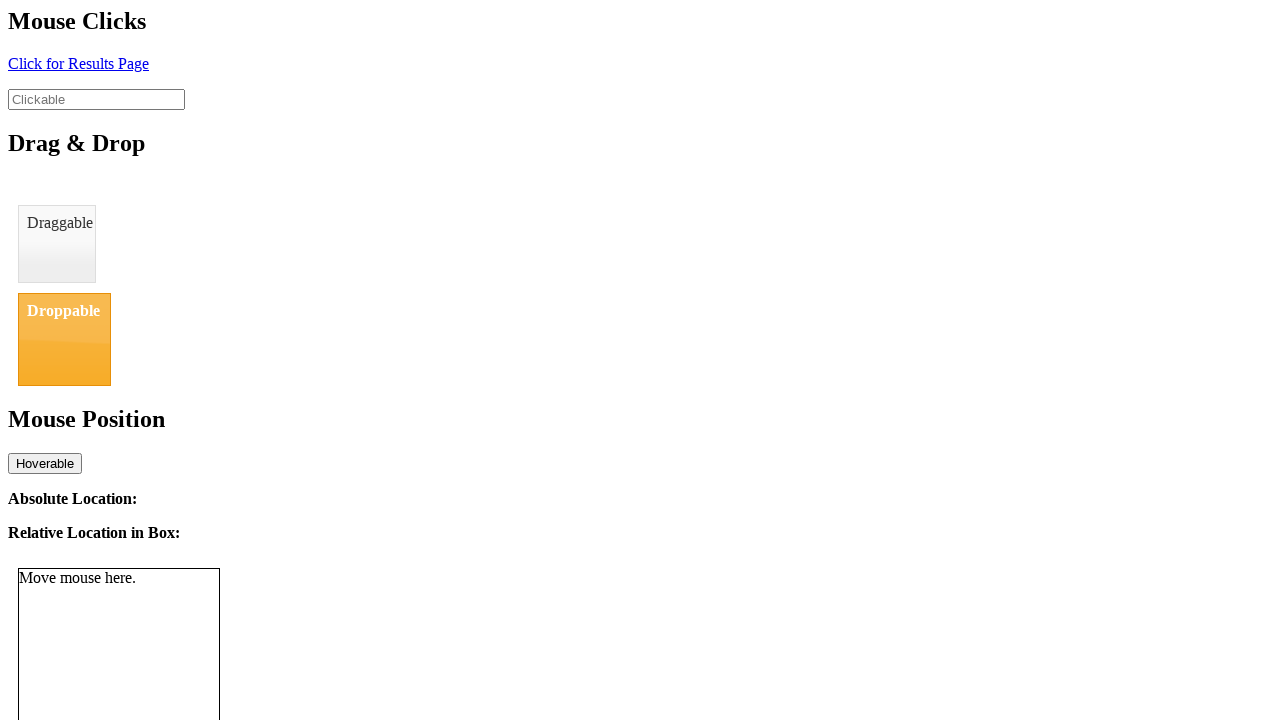

Navigated to mouse interaction test page
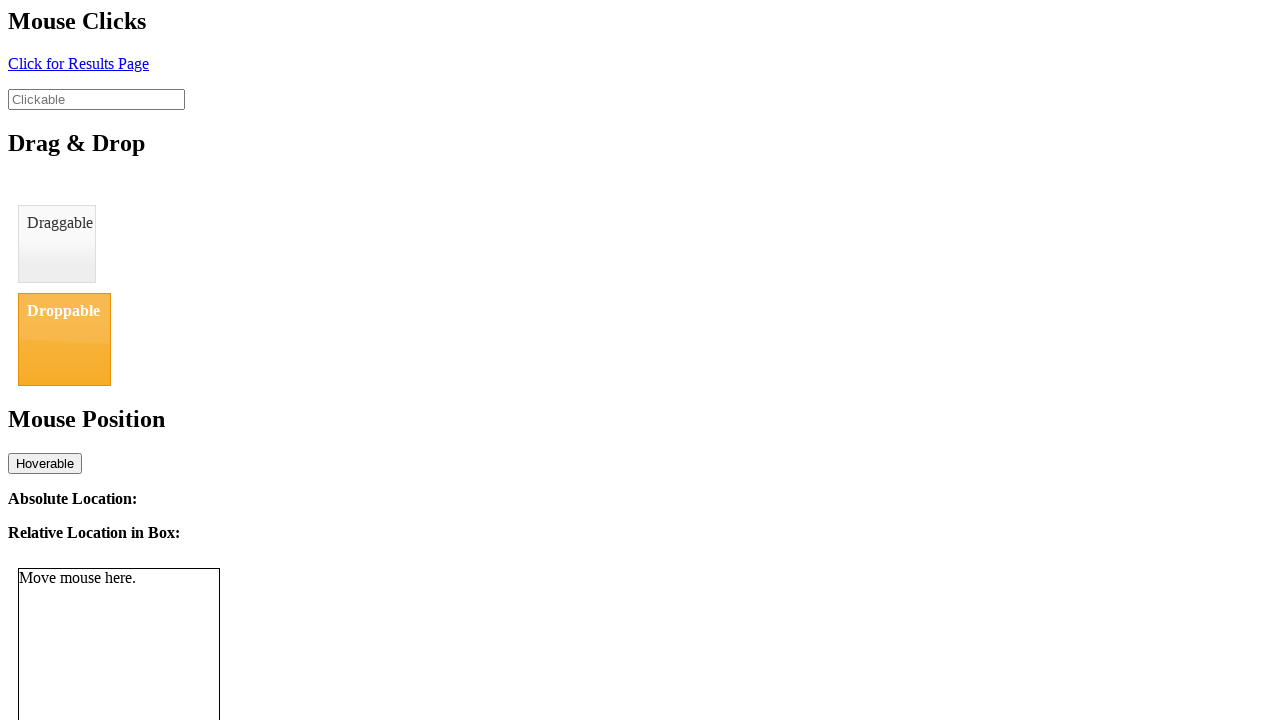

Located clickable element with id 'clickable'
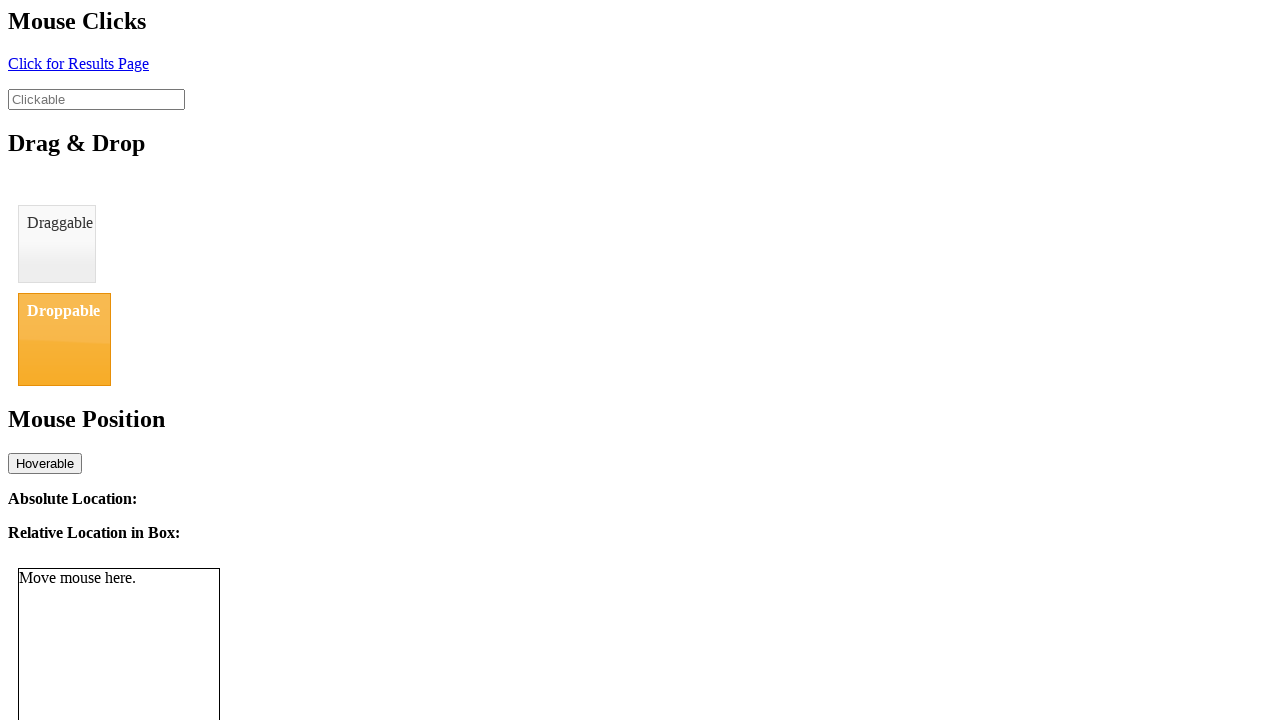

Double-clicked the clickable element at (96, 99) on #clickable
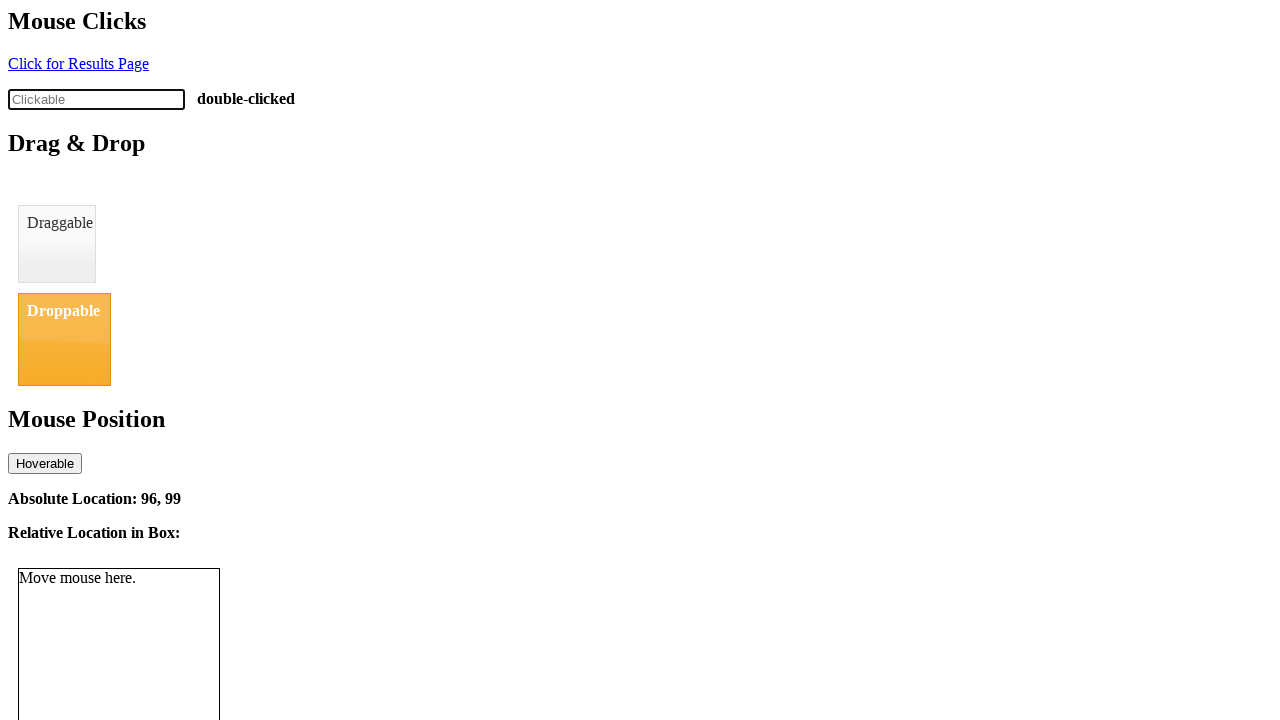

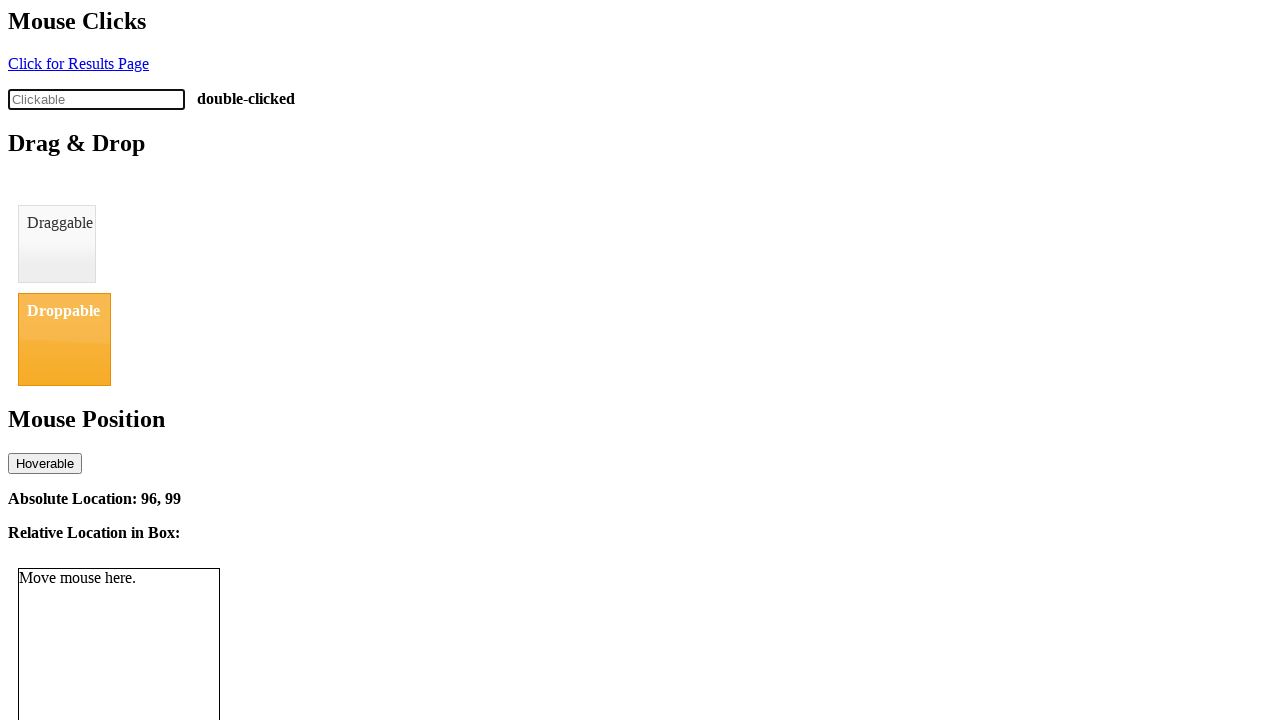